Opens a website in the main window, then opens a second website in a new browser window

Starting URL: https://demo.nopcommerce.com/

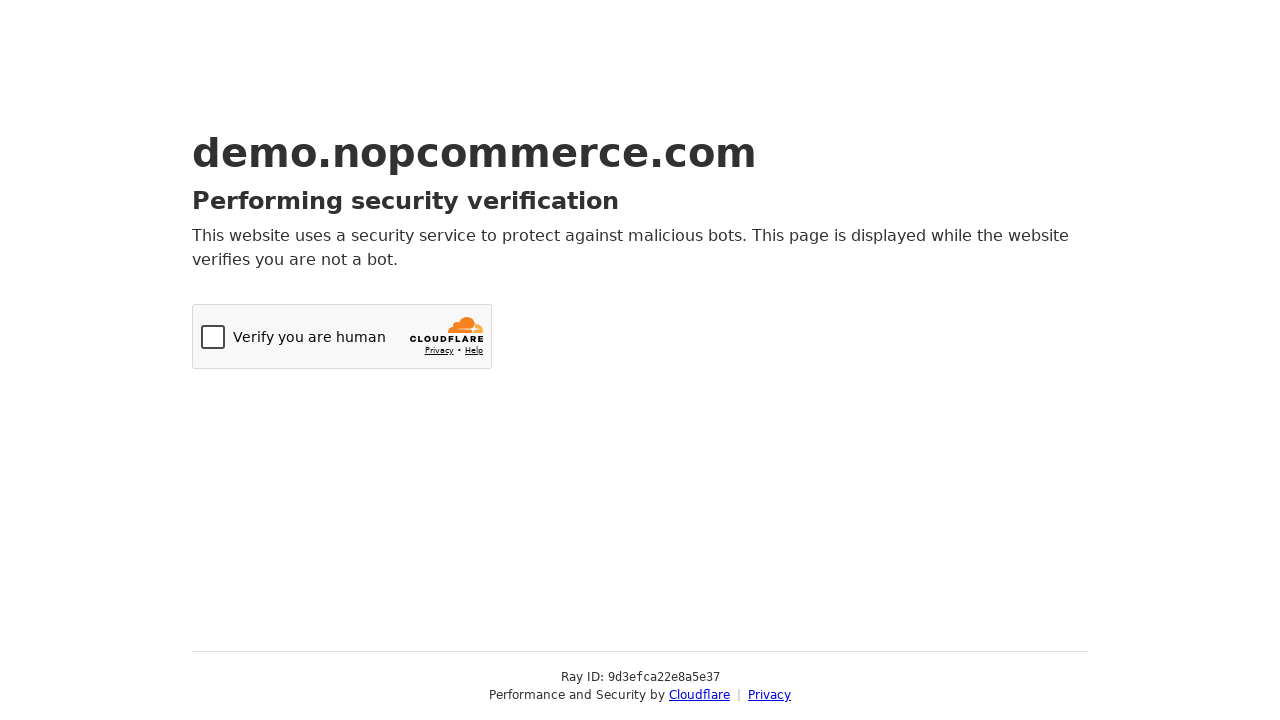

Opened a new browser tab
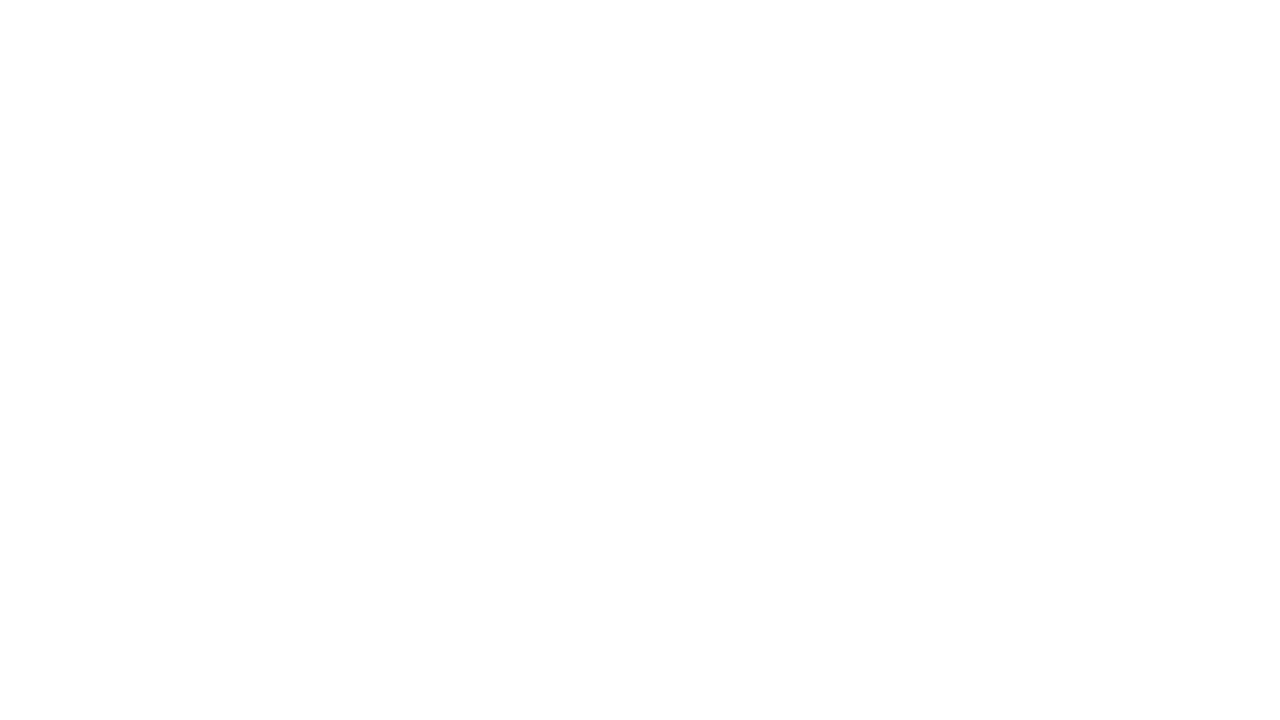

Navigated to https://www.opencart.com/ in the new tab
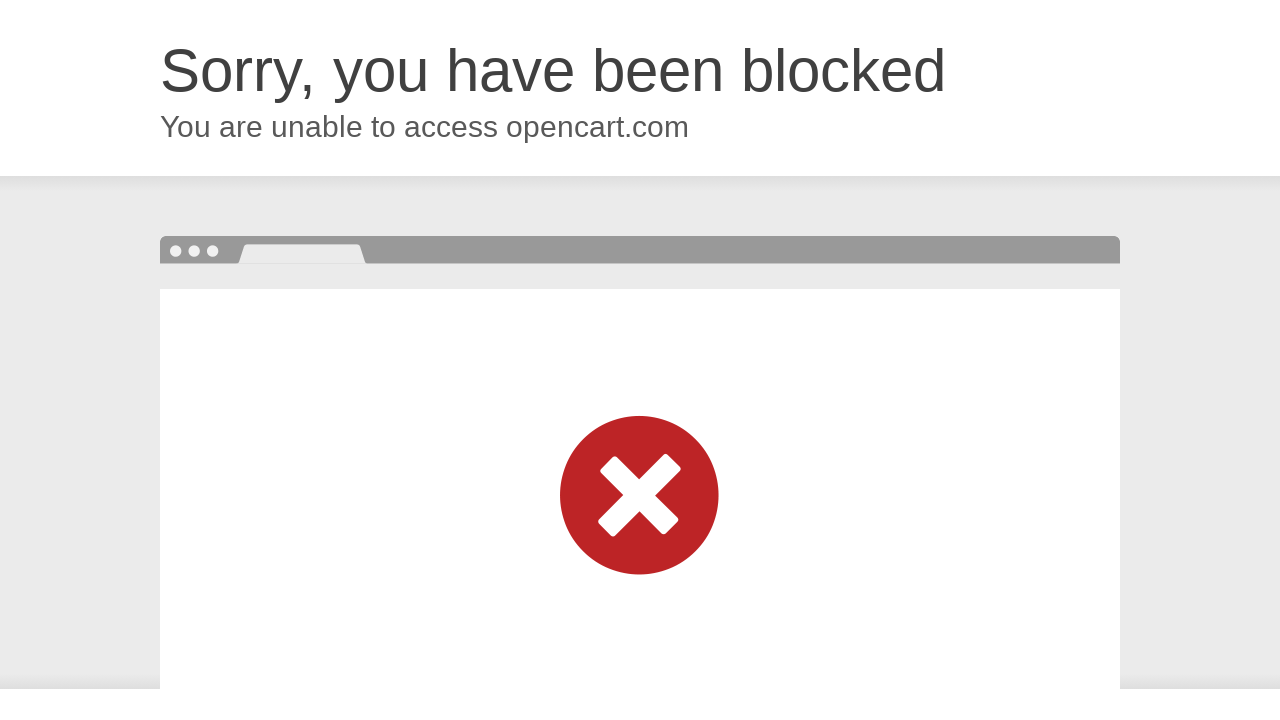

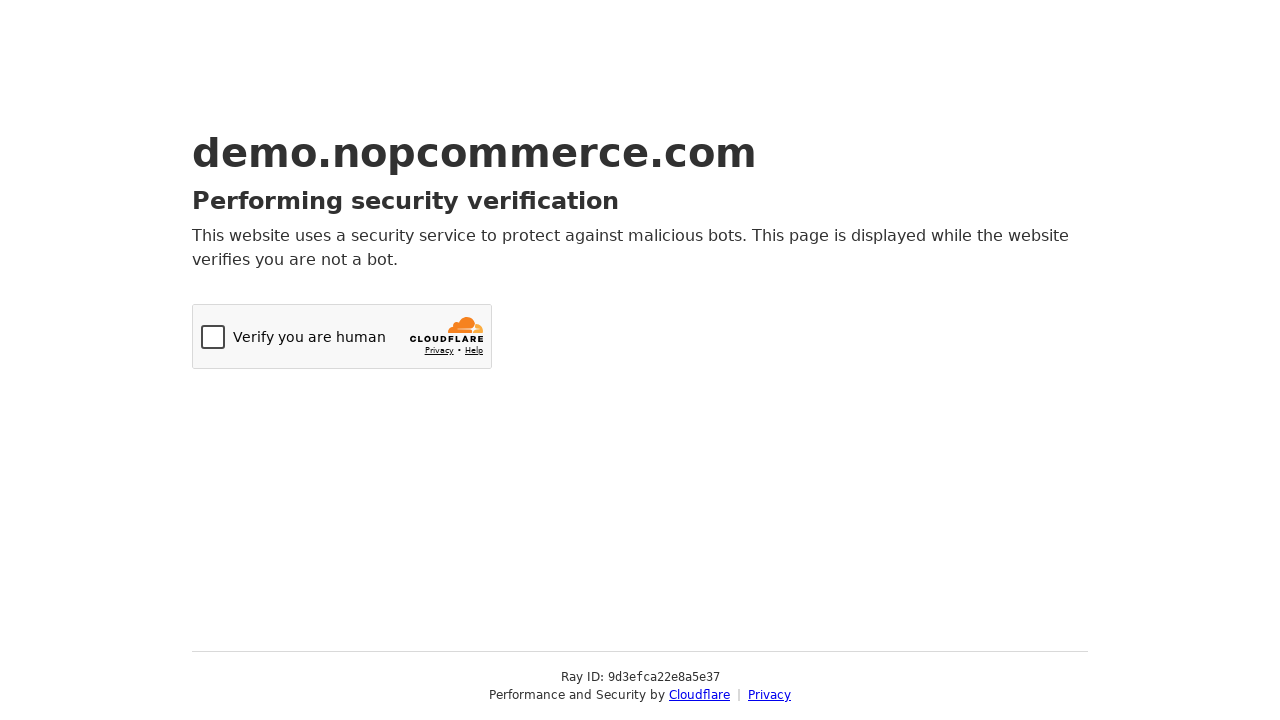